Tests JavaScript-based scrolling functionality by scrolling down to a "CYDEO" link at the bottom of a large page, then scrolling back up to the "Home" link at the top.

Starting URL: https://practice.cydeo.com/large

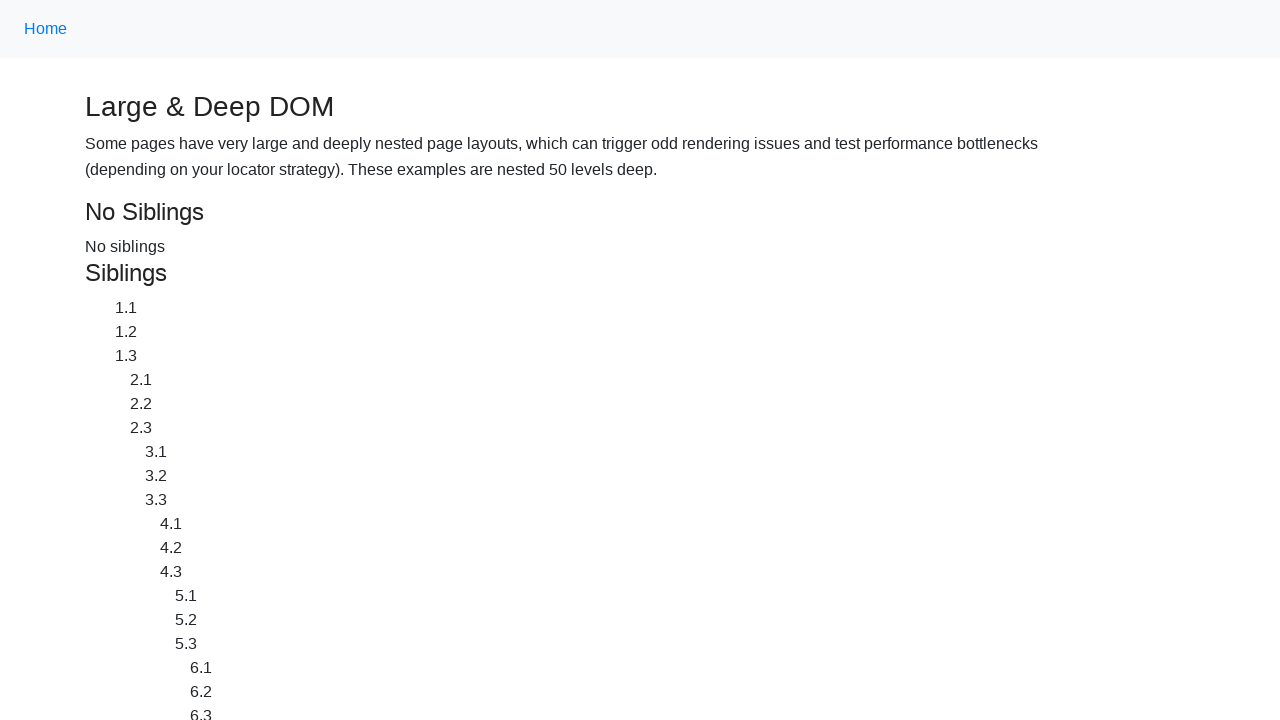

Waited for CYDEO link to load
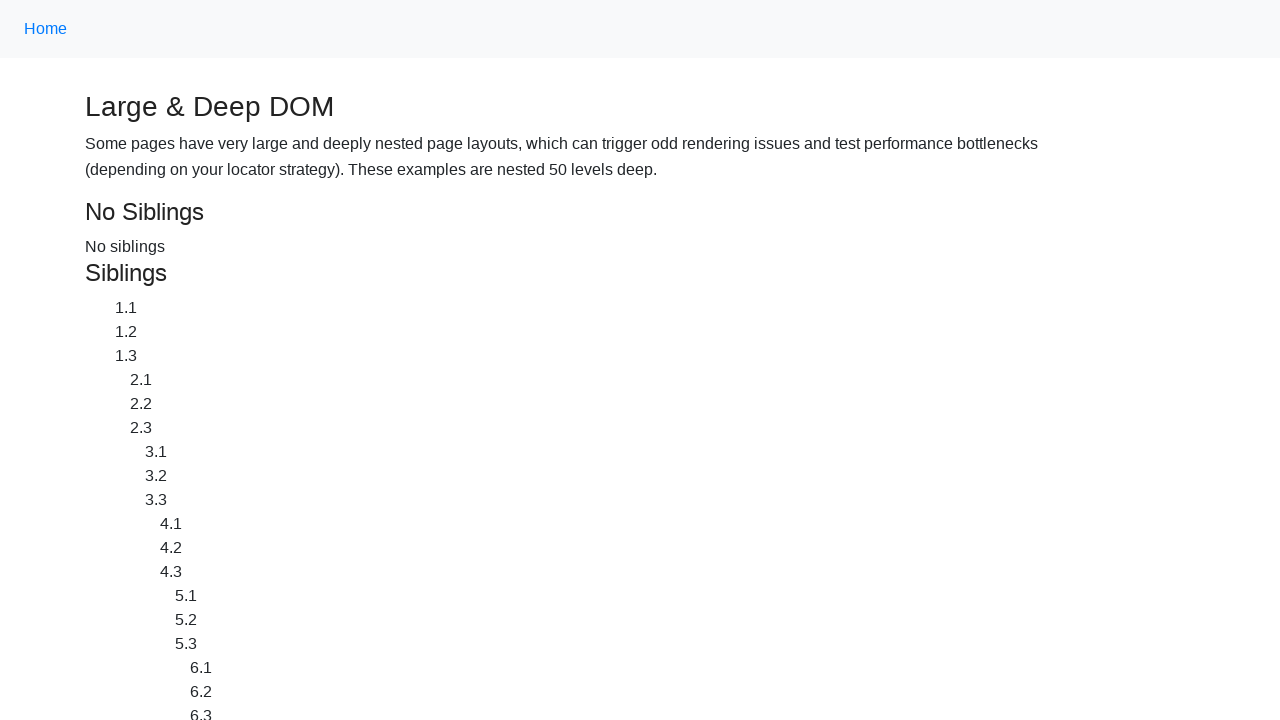

Waited for Home link to load
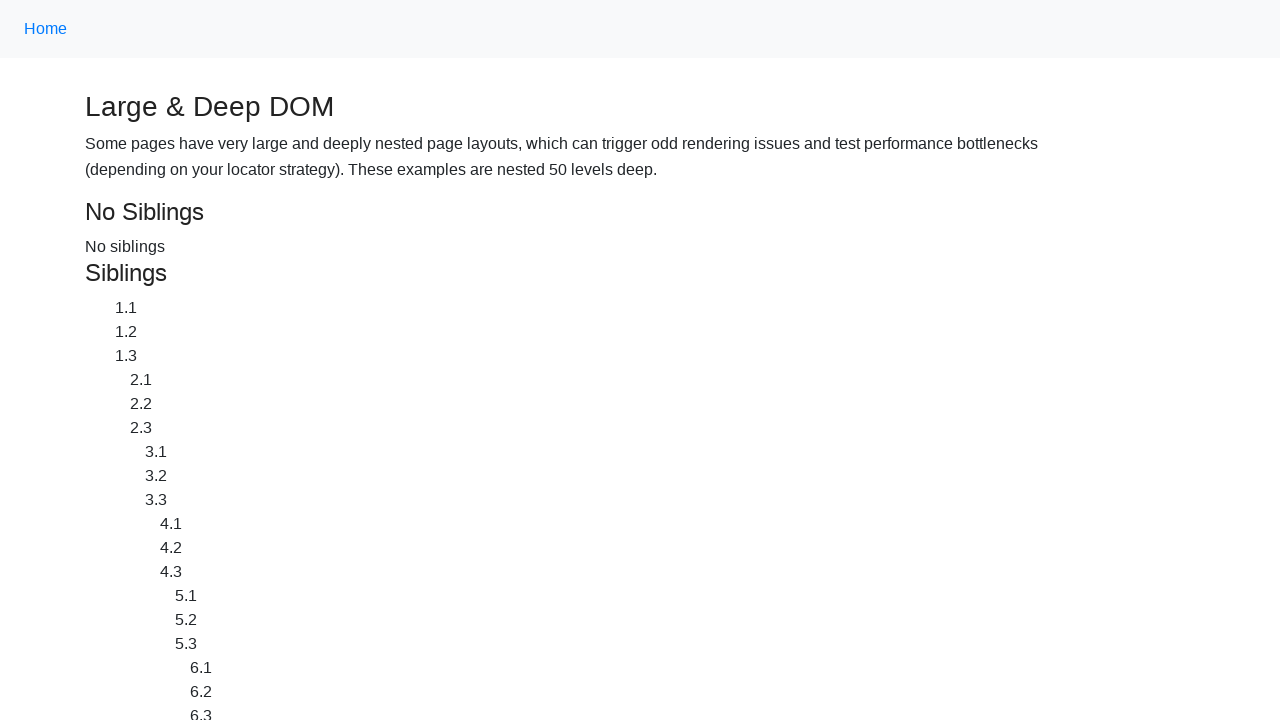

Located CYDEO link element
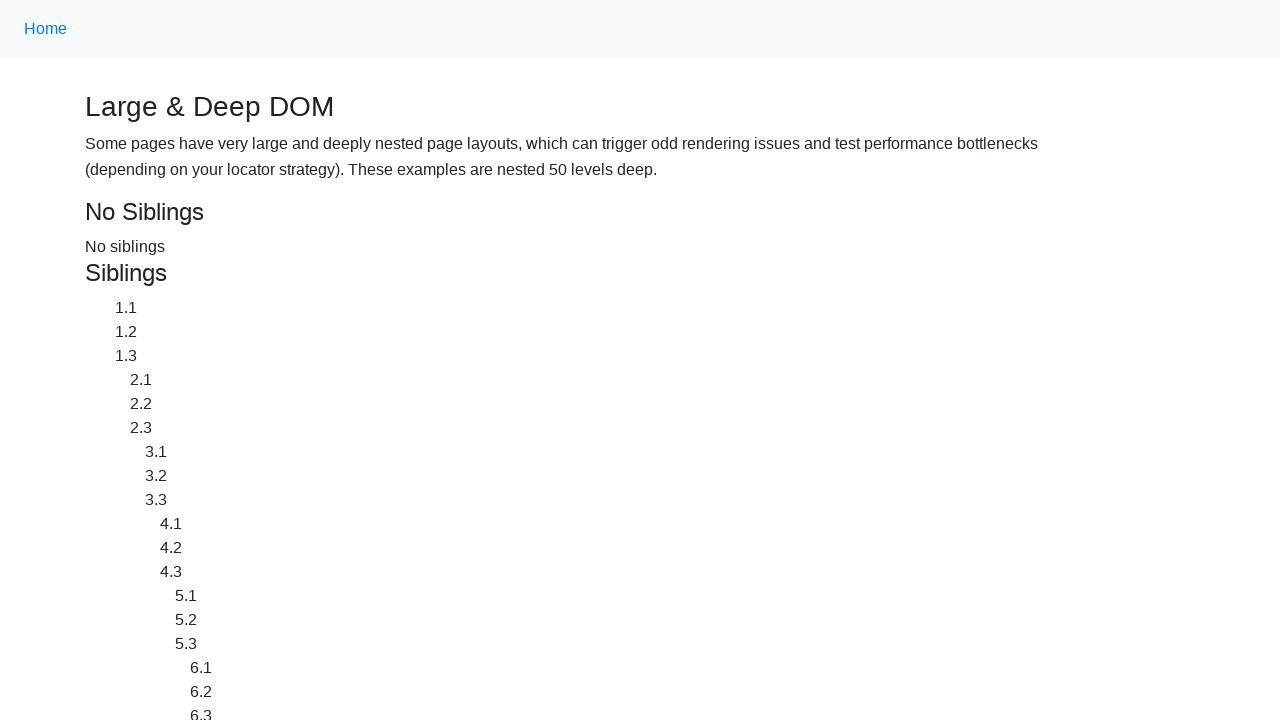

Scrolled down to CYDEO link at bottom of page
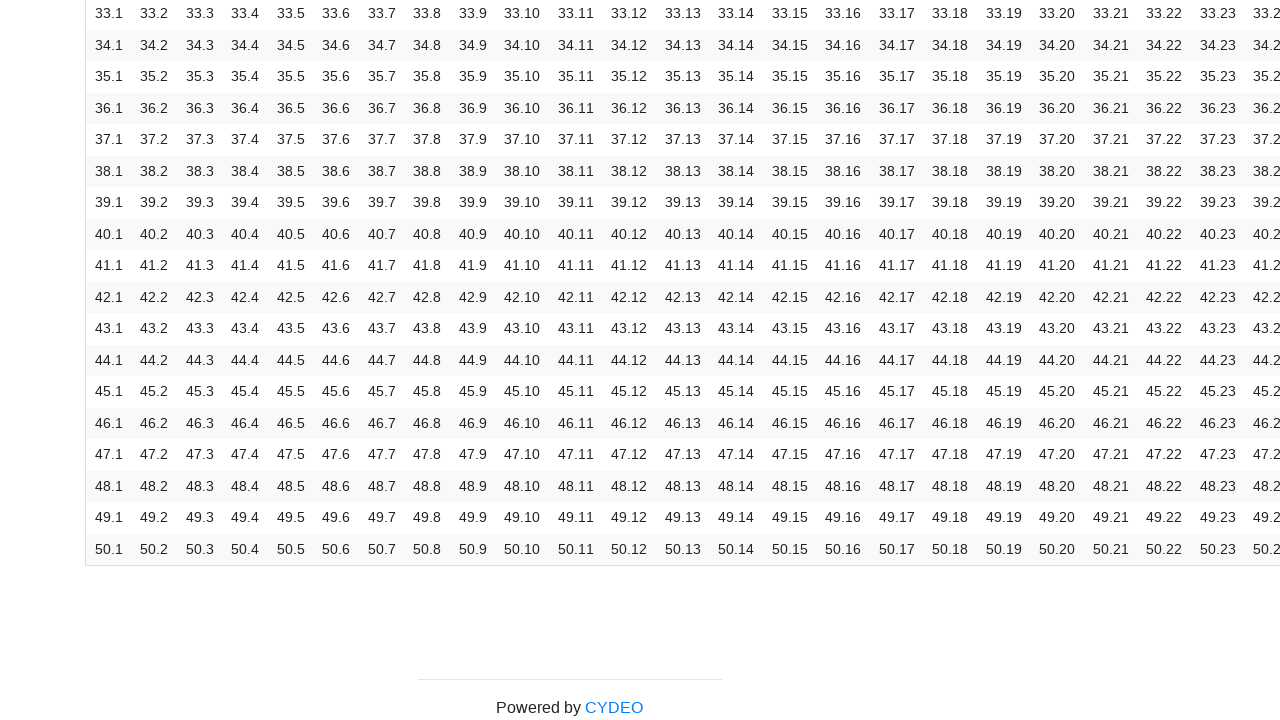

Paused for 2 seconds to observe scroll
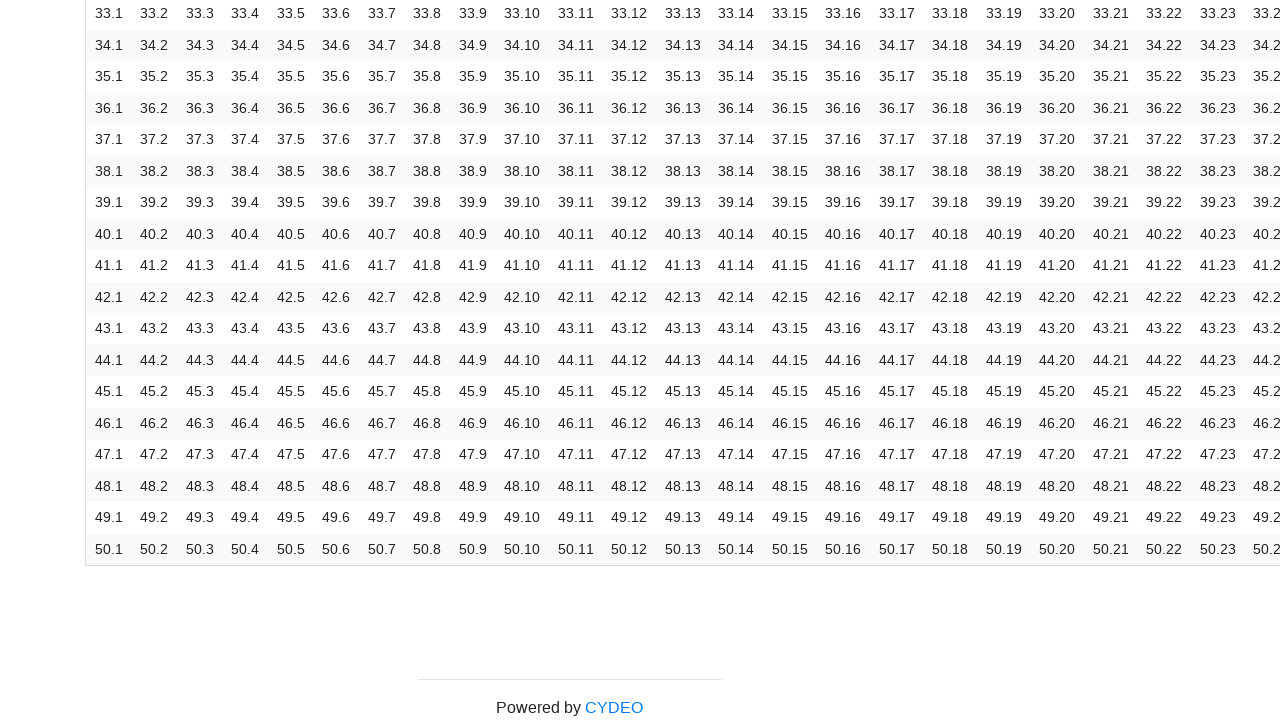

Located Home link element
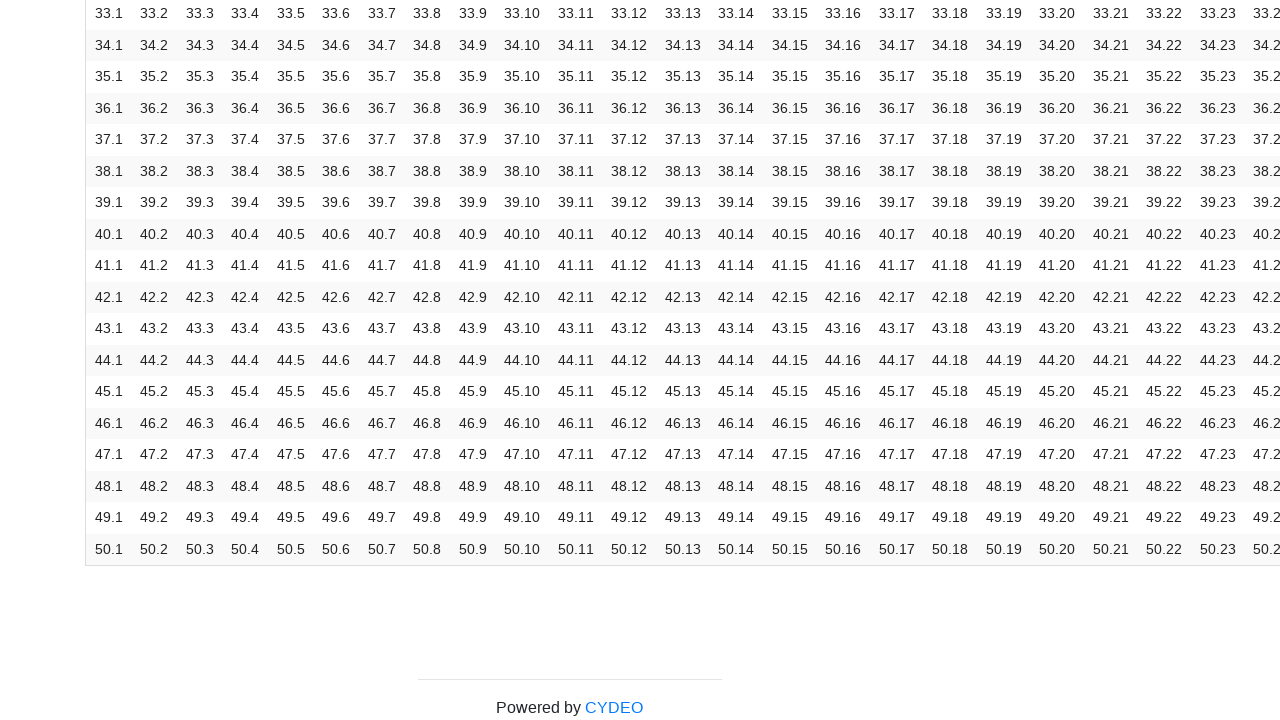

Scrolled up to Home link at top of page
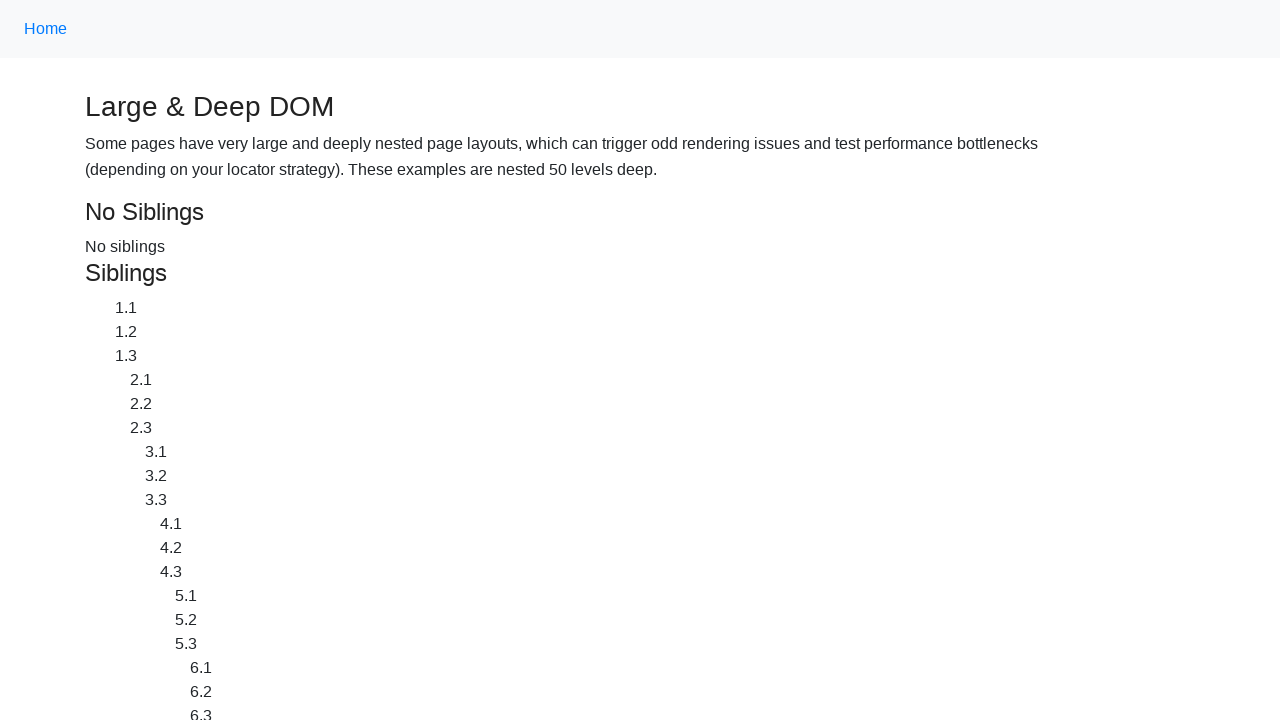

Paused for 2 seconds to observe scroll
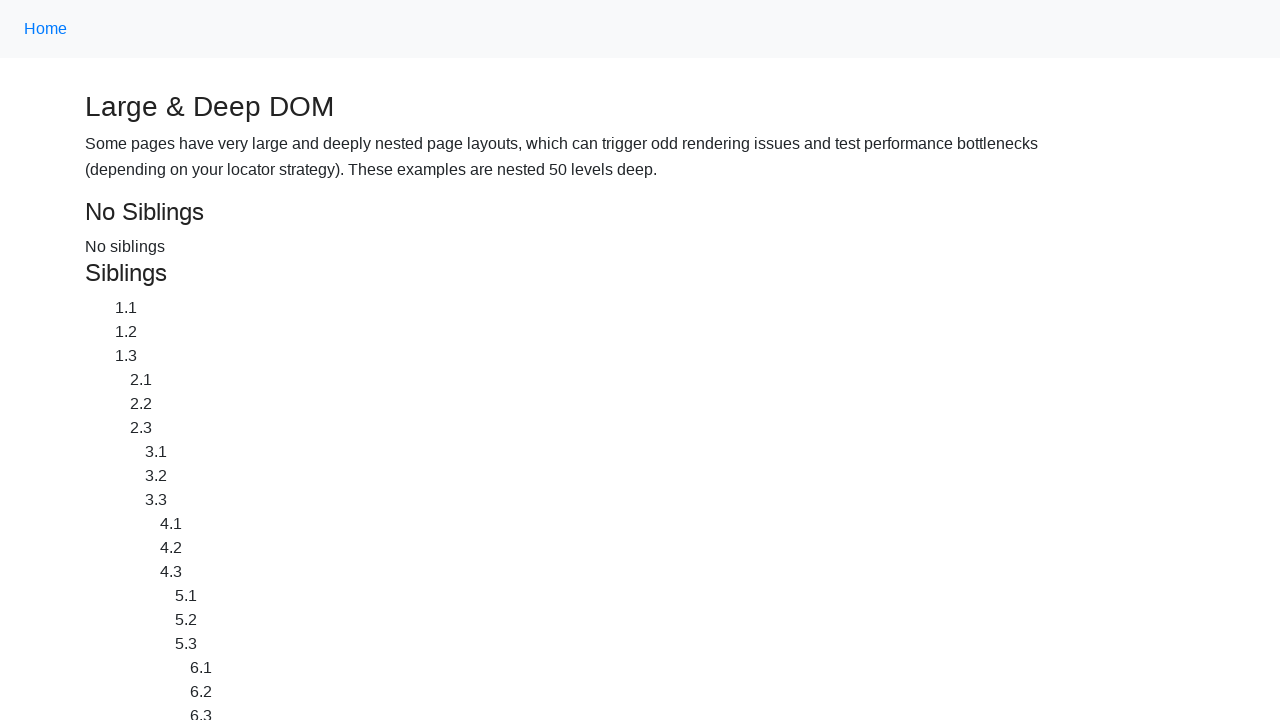

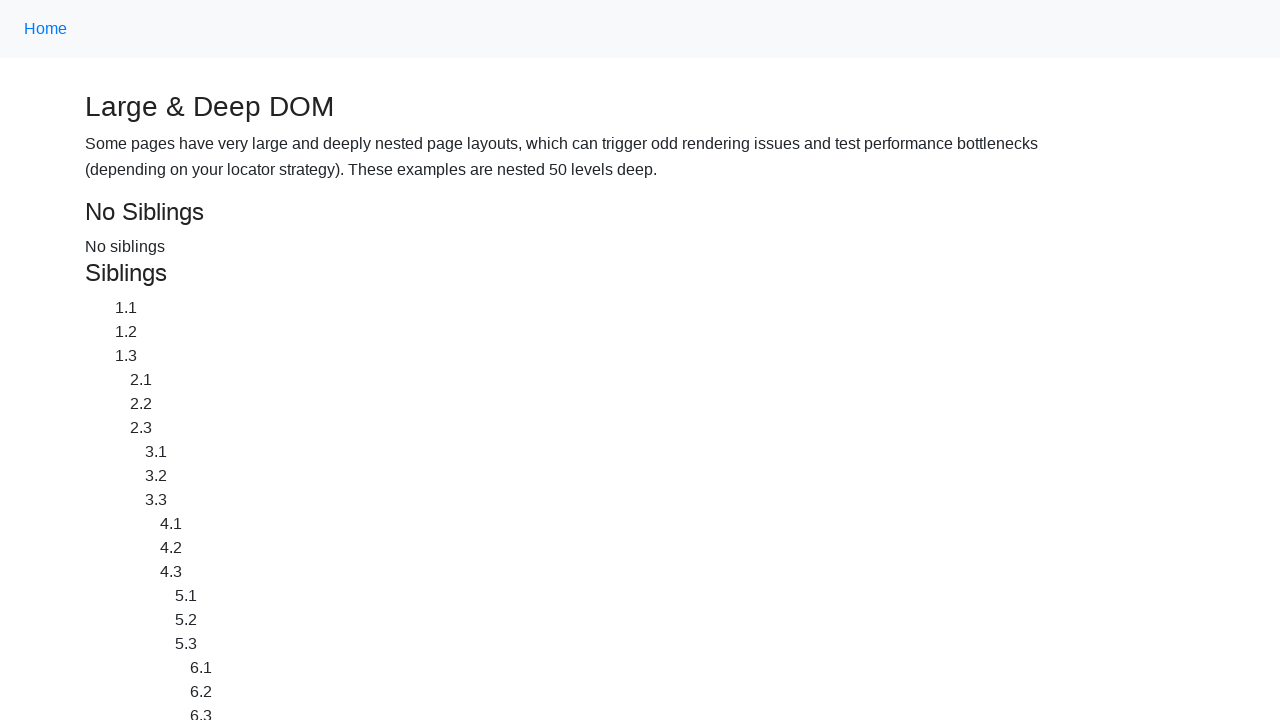